Tests the search functionality on the PROS website by clicking the search toggle, clicking the search field, and entering a search query

Starting URL: http://pros.unicam.it/

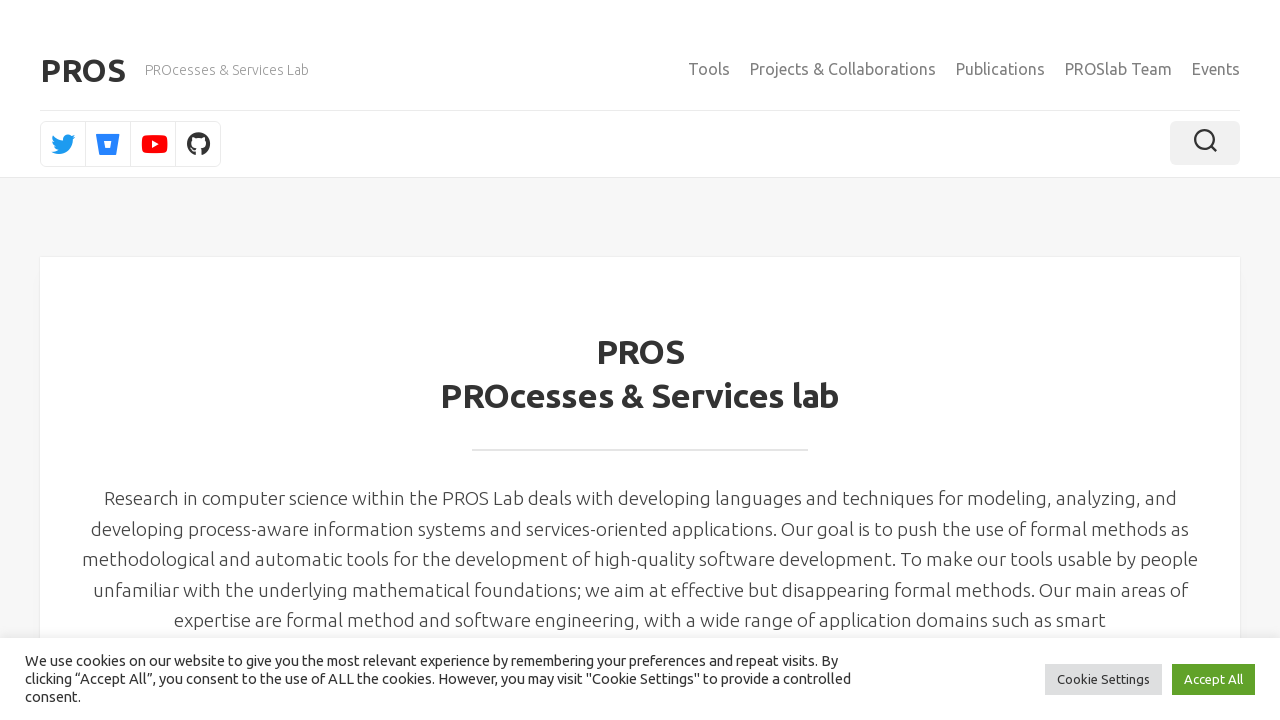

Page loaded (domcontentloaded state reached)
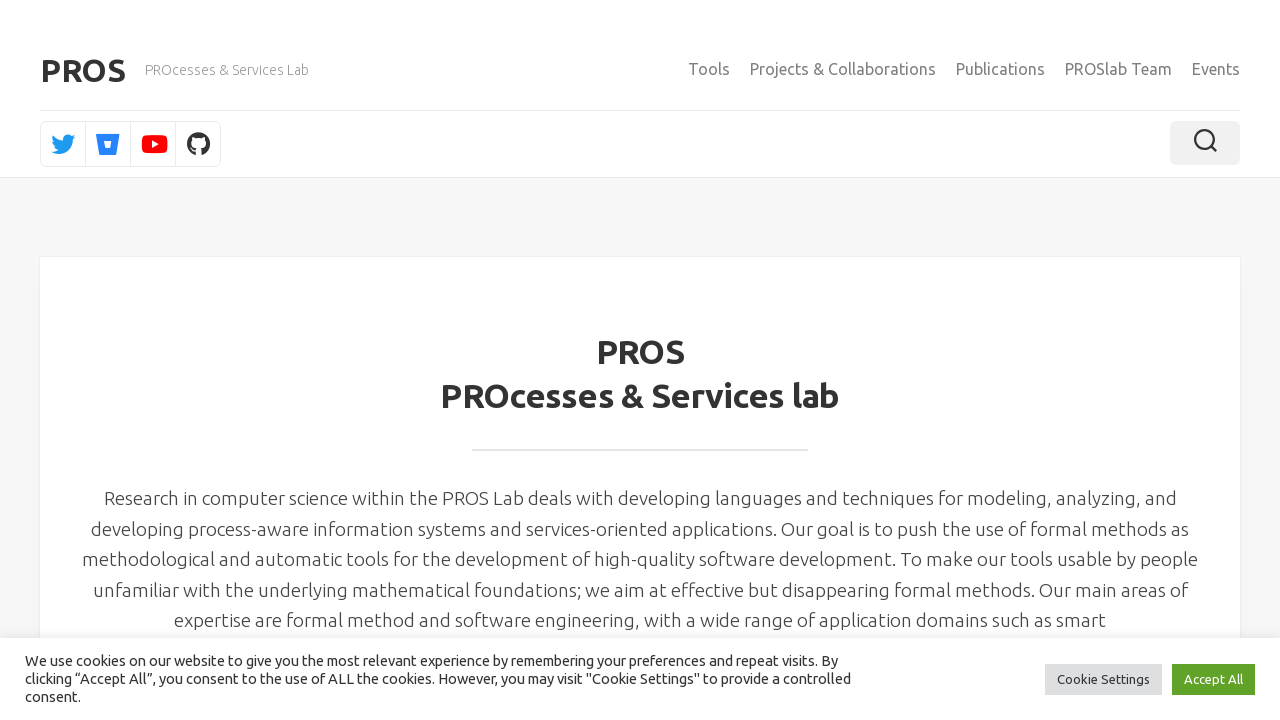

Clicked search toggle button at (1205, 143) on .toggle-search
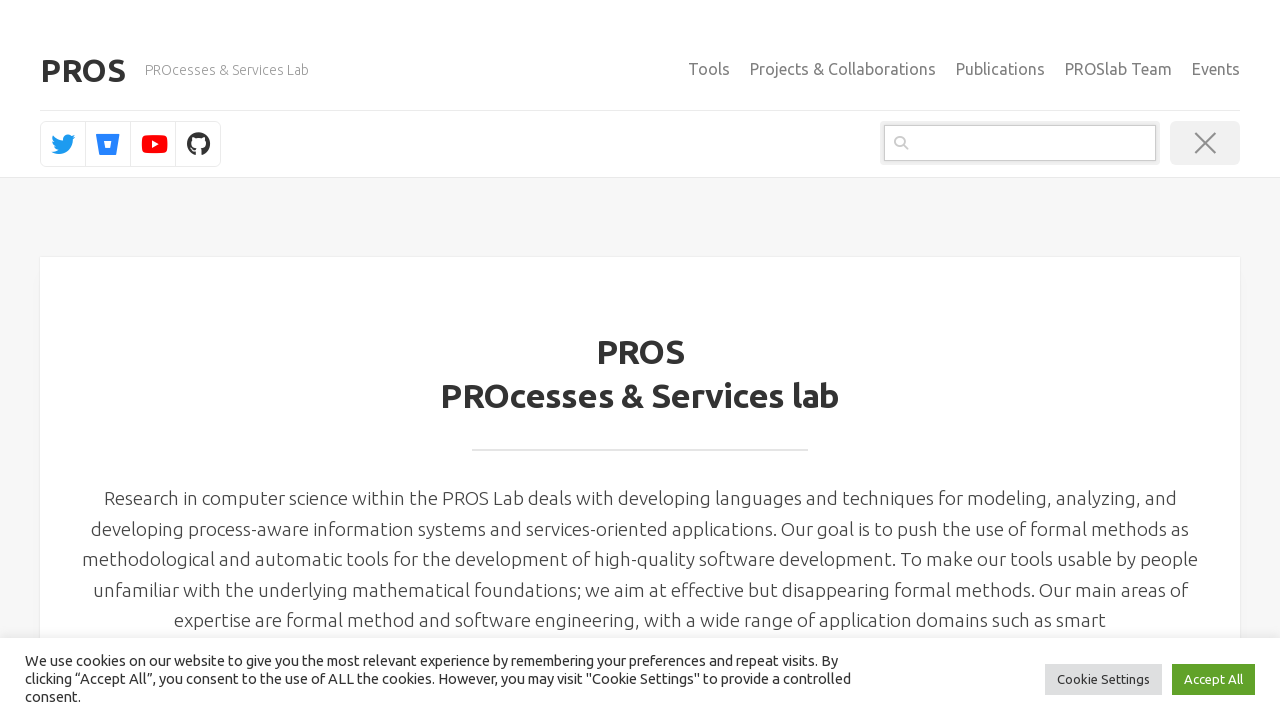

Clicked search input field at (1020, 143) on .search
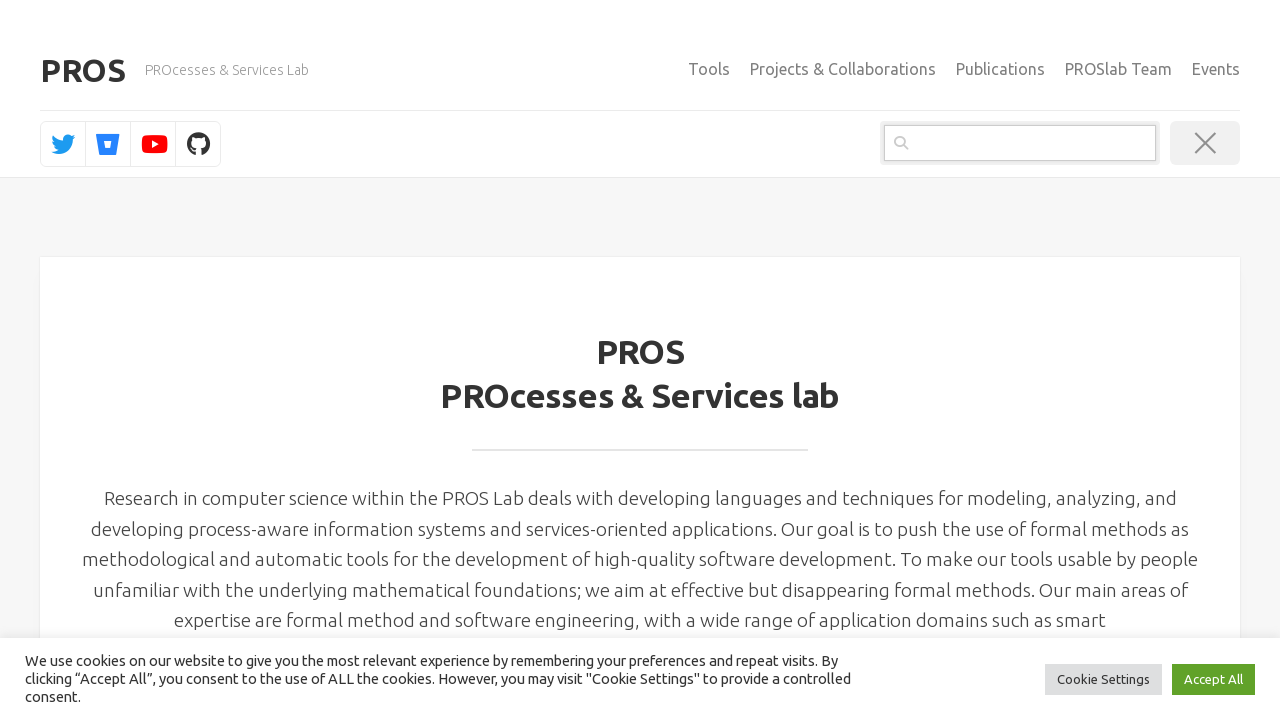

Entered search query 'bprove' in search field on .search
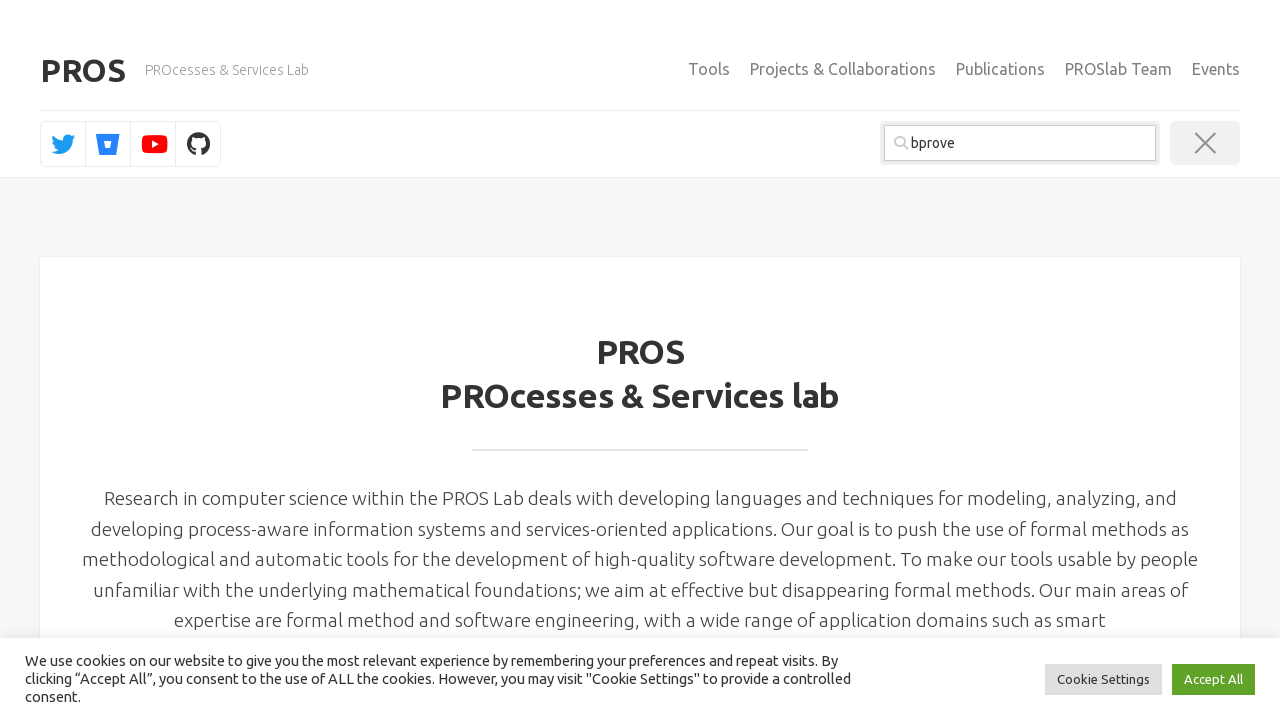

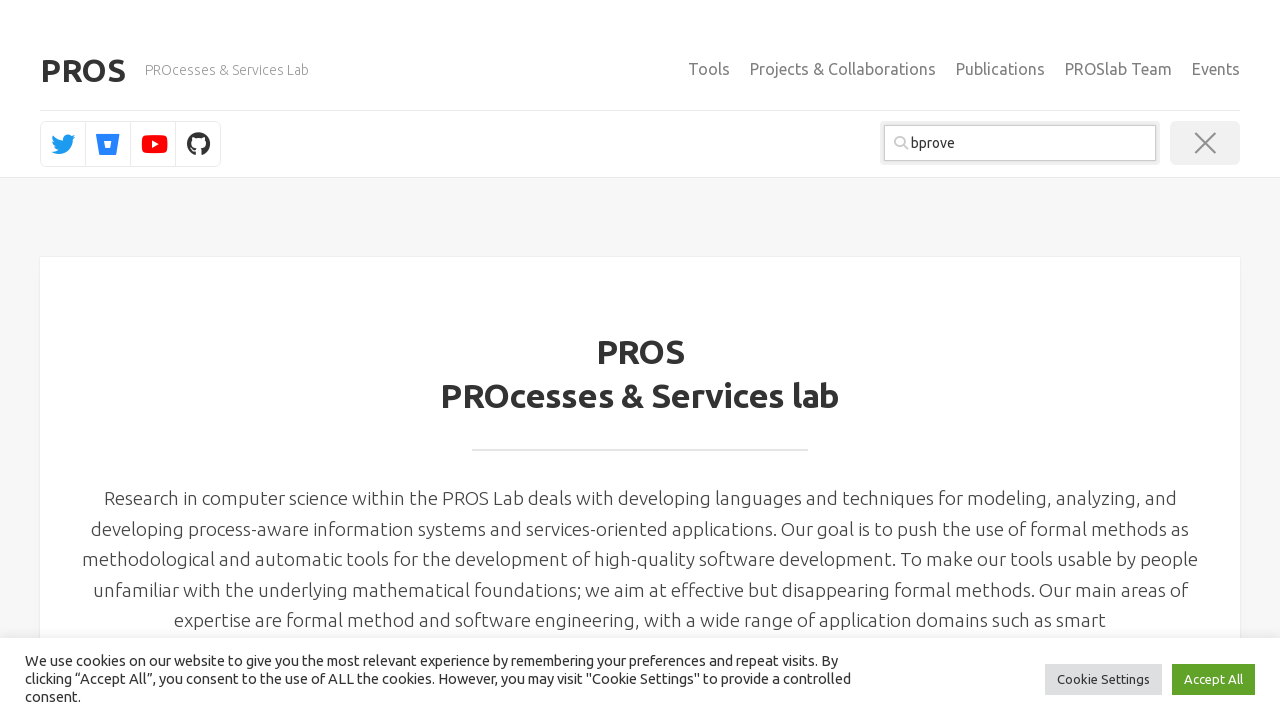